Tests that the column articles (köşe yazıları) page loads correctly and the URL contains the expected path, then verifies the h1 heading contains relevant text.

Starting URL: https://egundem.com/kose-yazilari

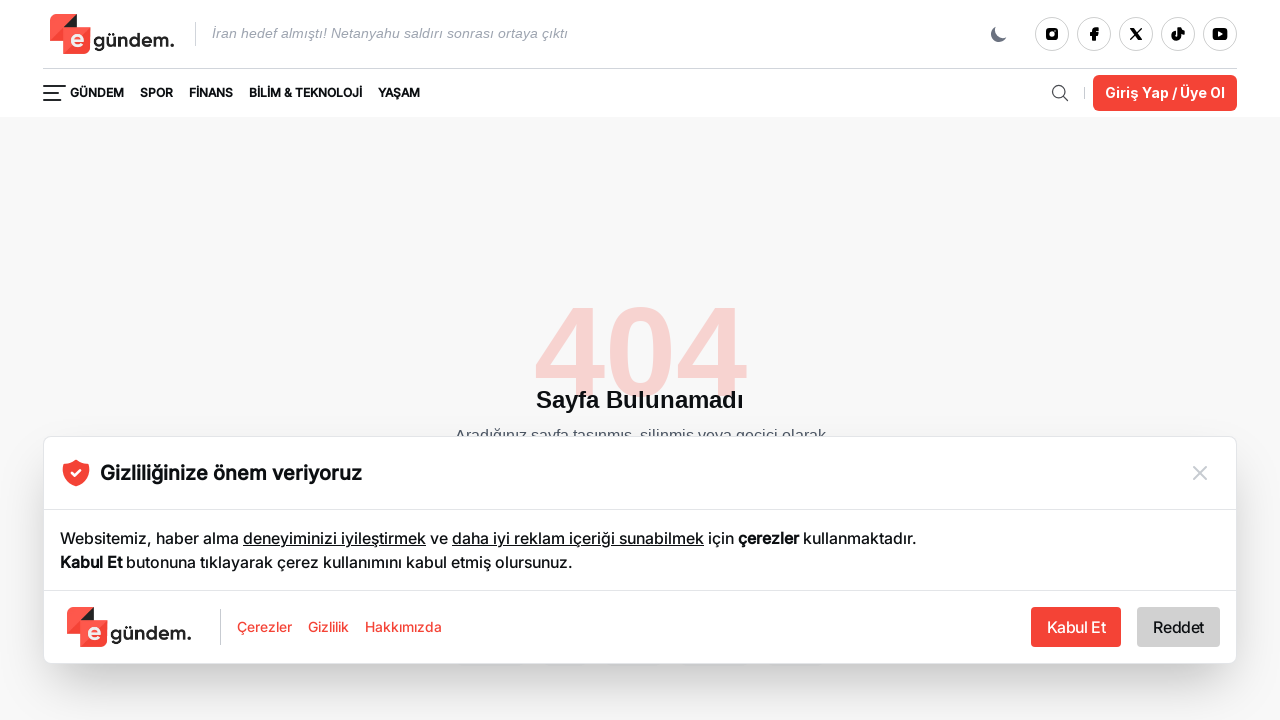

Verified that the page URL contains the expected 'kose-yazilari' path
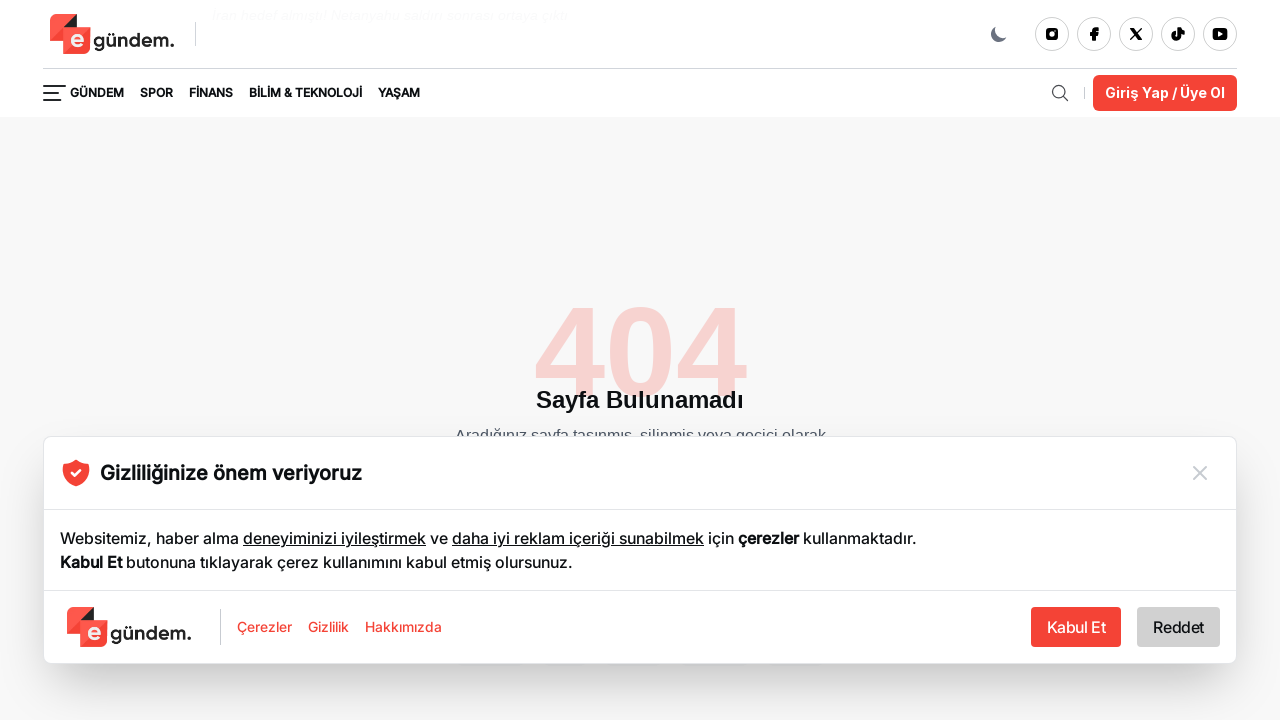

Located the h1 element on the page
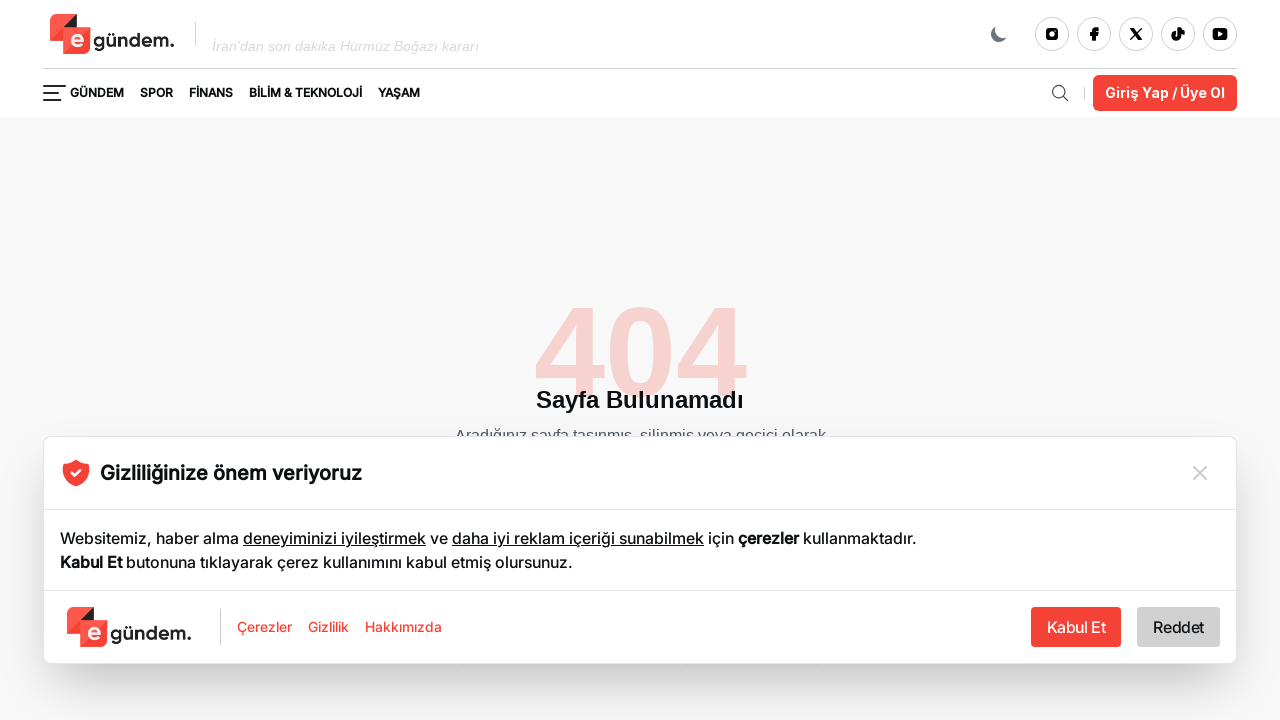

Waited for h1 element to be visible and contain relevant text about column articles
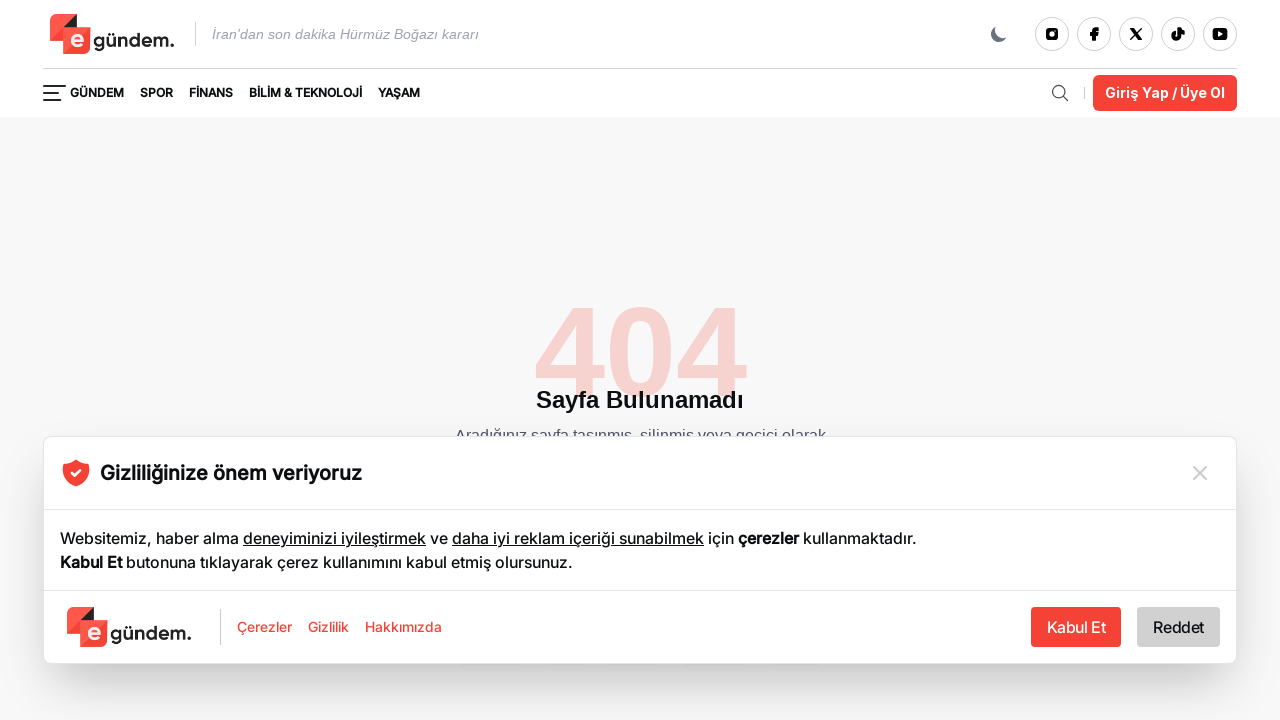

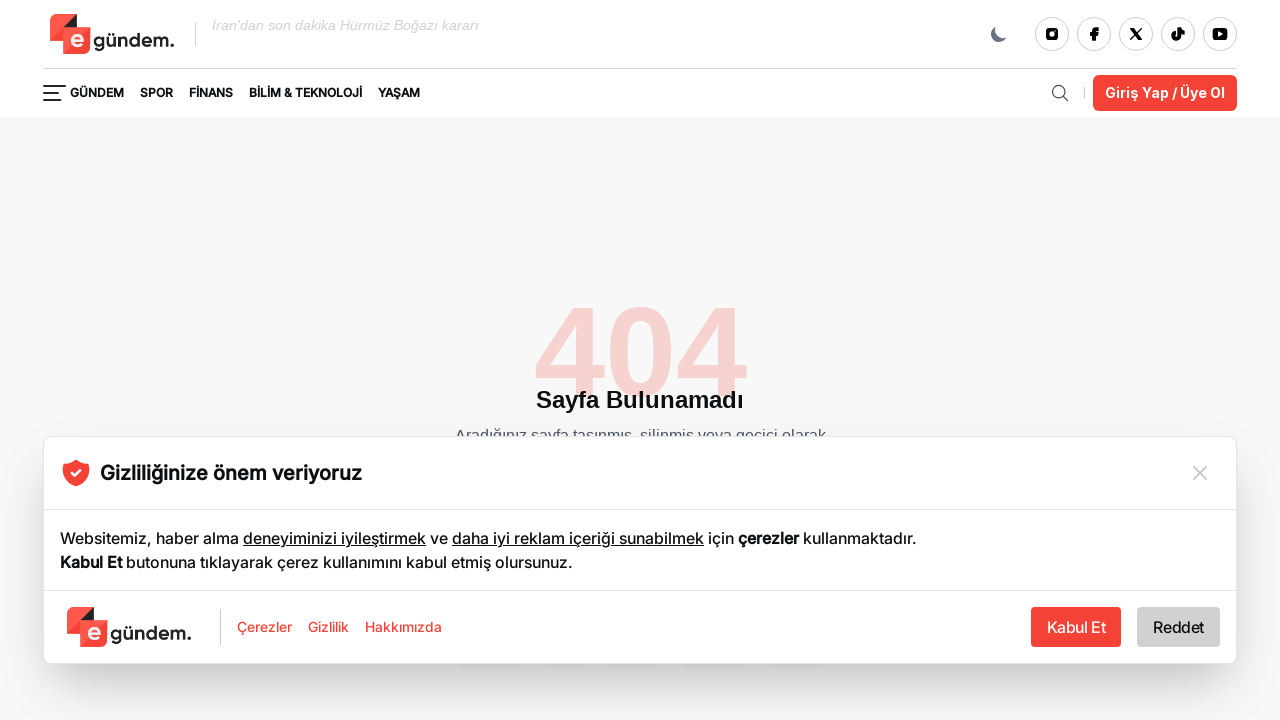